Tests that new todo items are appended to the bottom of the list by creating 3 items and verifying the count

Starting URL: https://demo.playwright.dev/todomvc

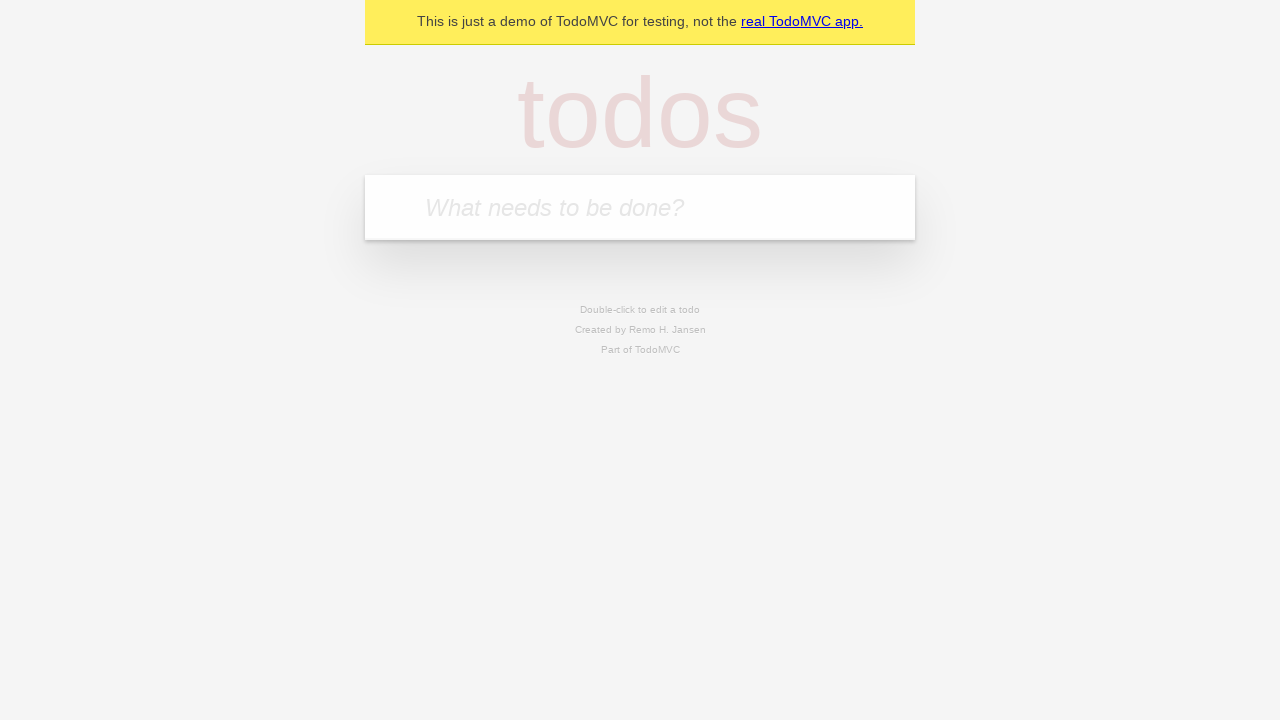

Filled todo input with 'buy some cheese' on internal:attr=[placeholder="What needs to be done?"i]
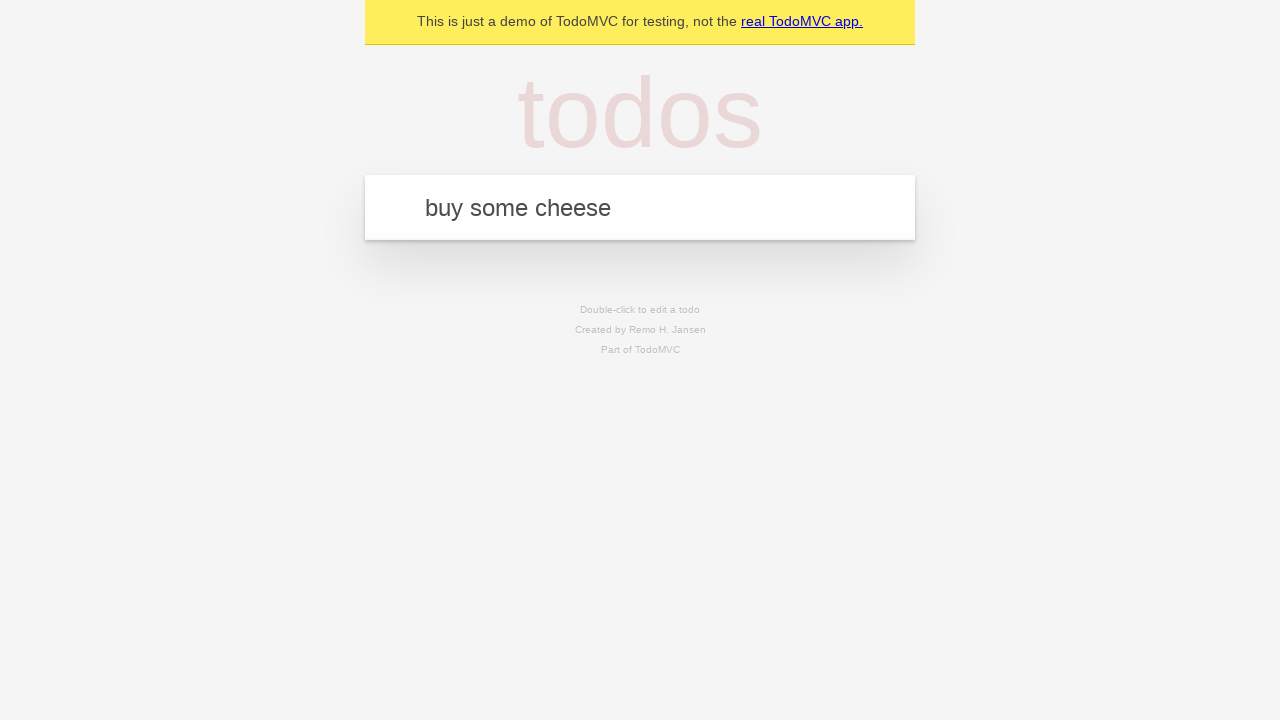

Pressed Enter to add todo 'buy some cheese' on internal:attr=[placeholder="What needs to be done?"i]
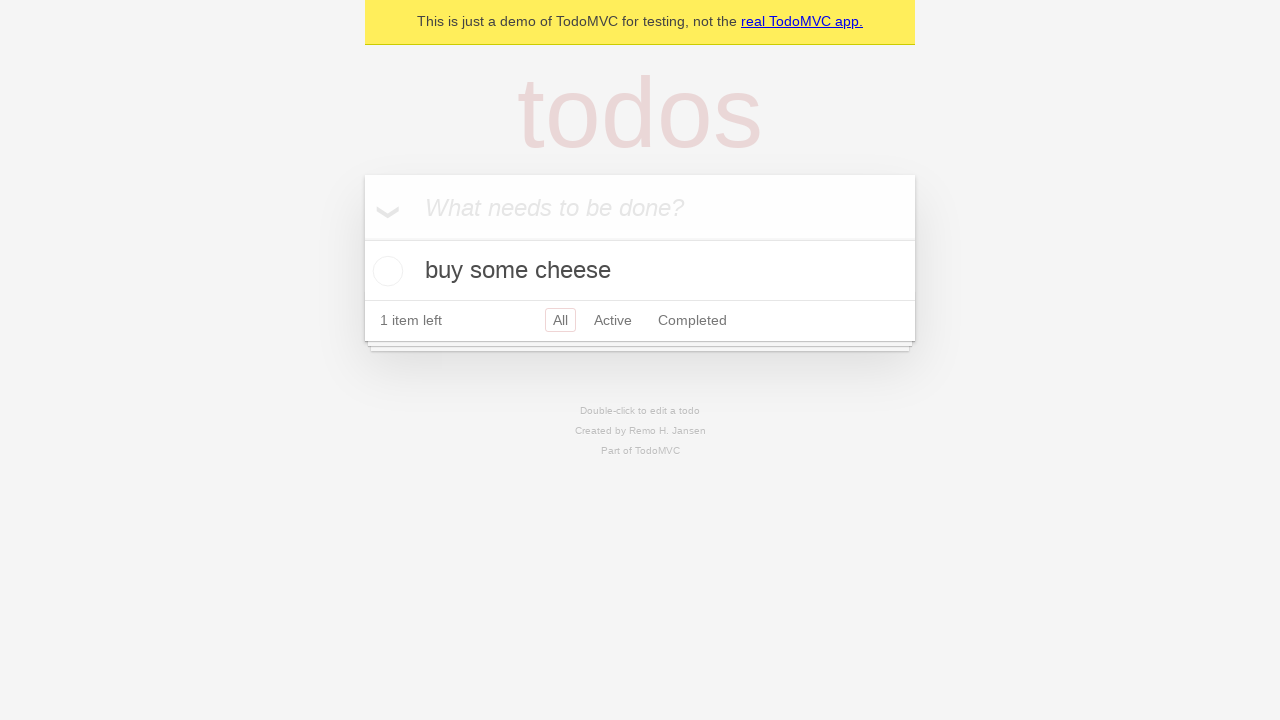

Filled todo input with 'feed the cat' on internal:attr=[placeholder="What needs to be done?"i]
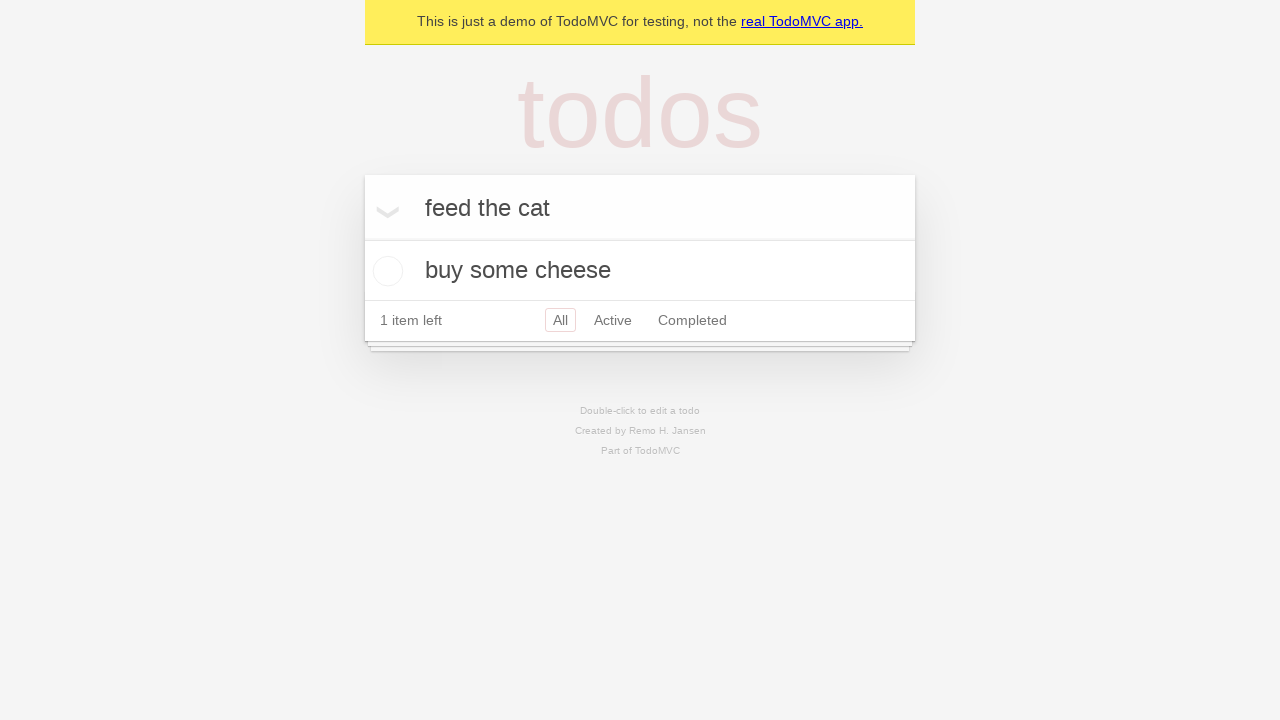

Pressed Enter to add todo 'feed the cat' on internal:attr=[placeholder="What needs to be done?"i]
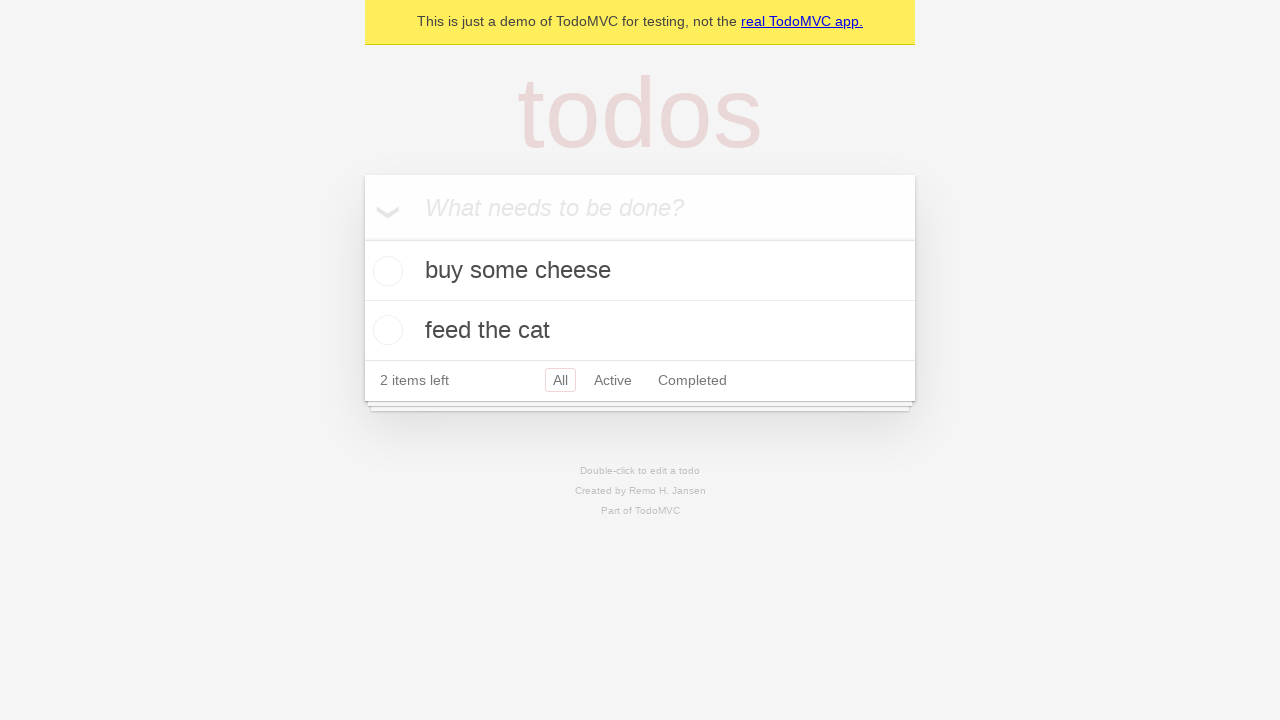

Filled todo input with 'book a doctors appointment' on internal:attr=[placeholder="What needs to be done?"i]
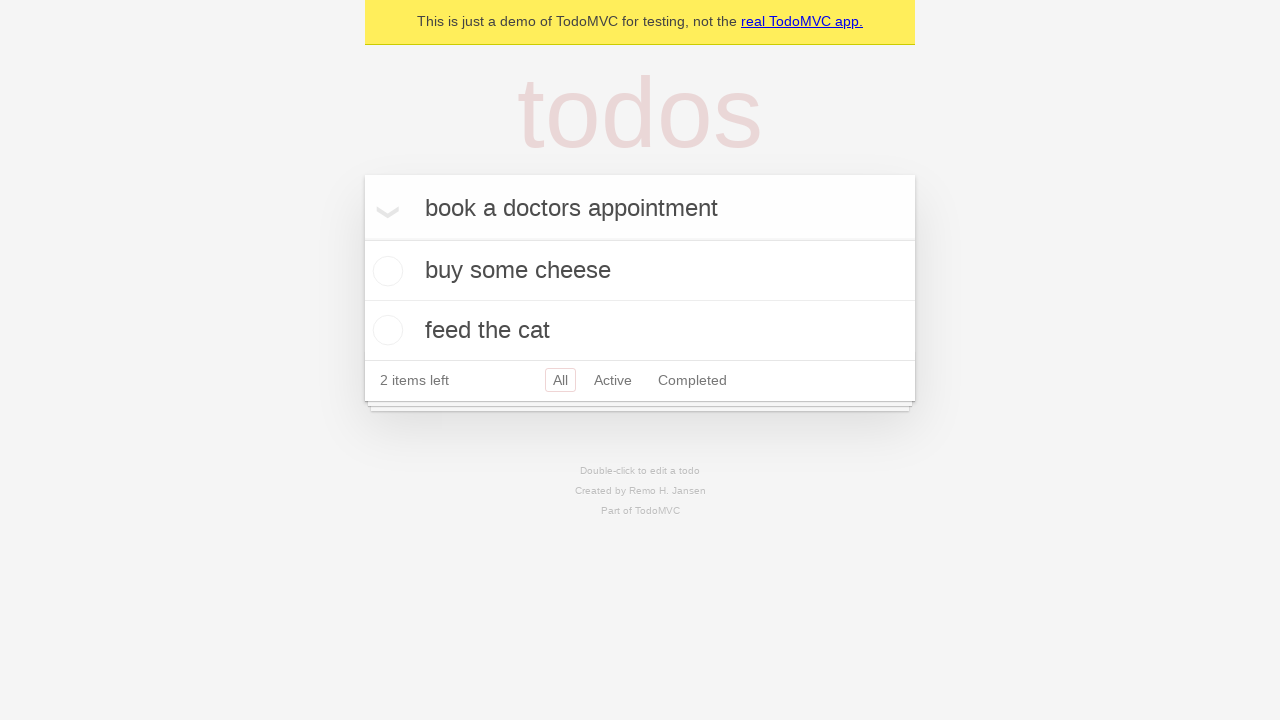

Pressed Enter to add todo 'book a doctors appointment' on internal:attr=[placeholder="What needs to be done?"i]
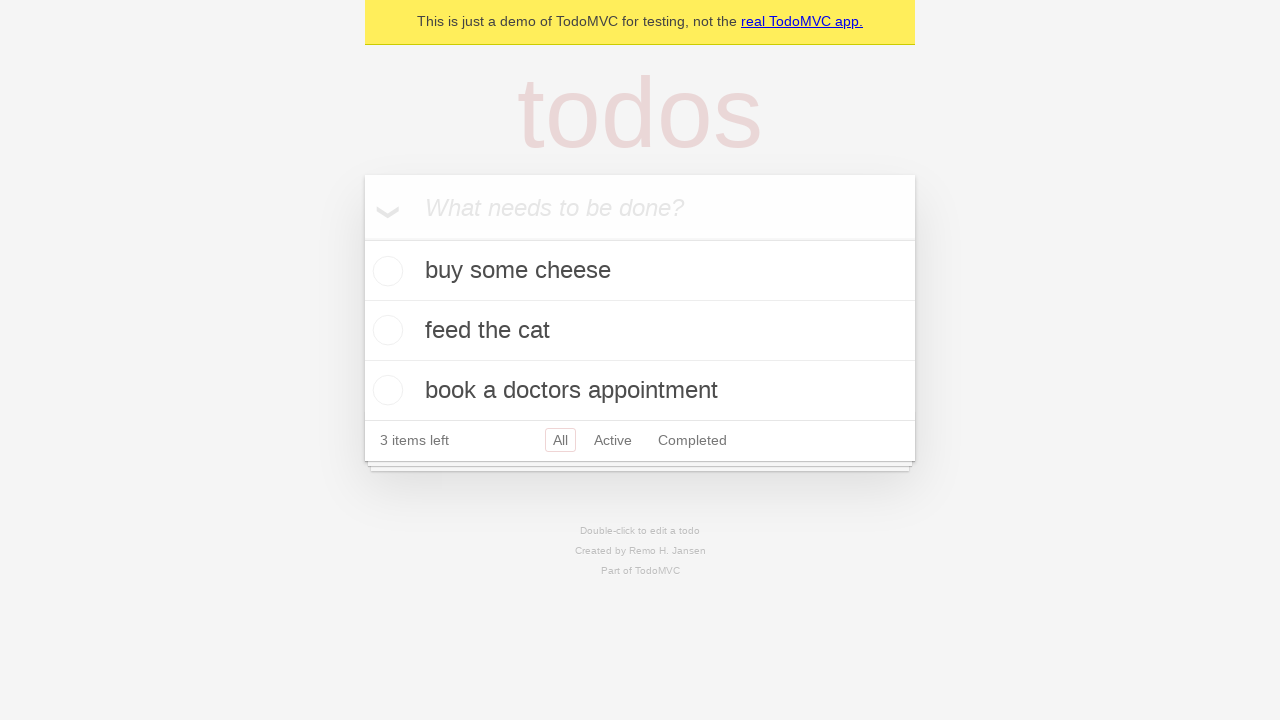

Verified '3 items left' text is visible - all 3 todos successfully added to bottom of list
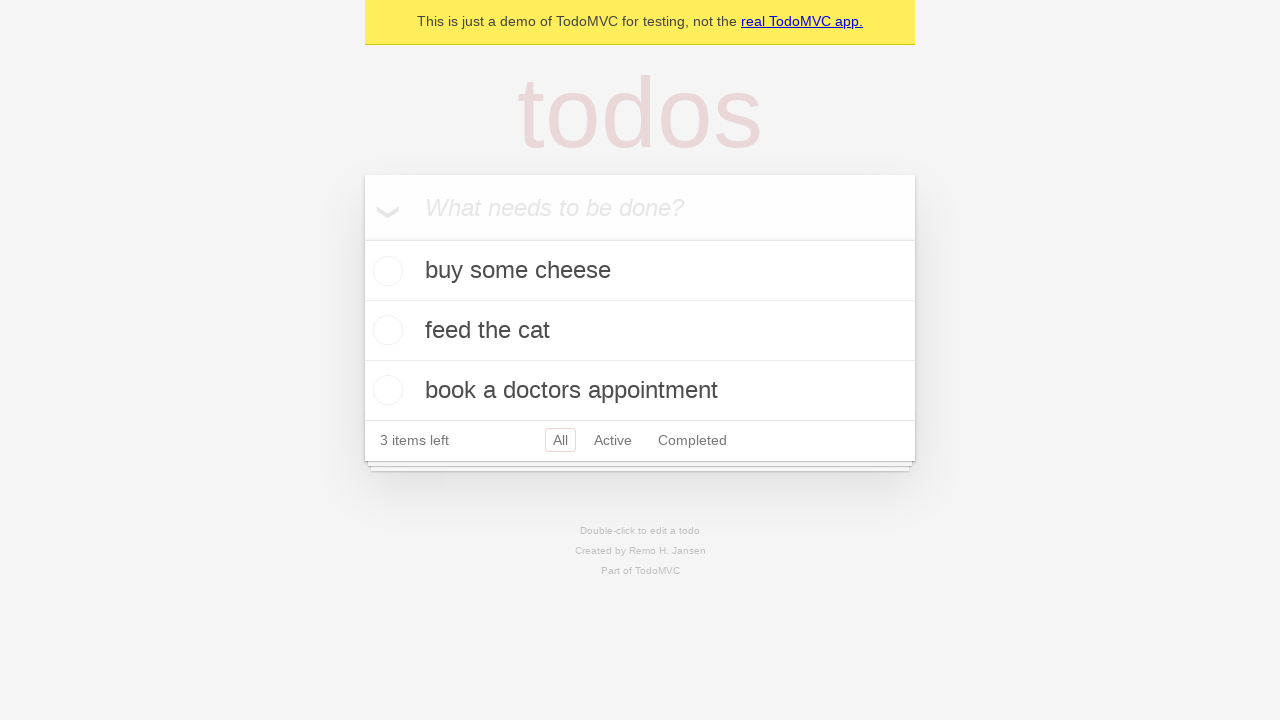

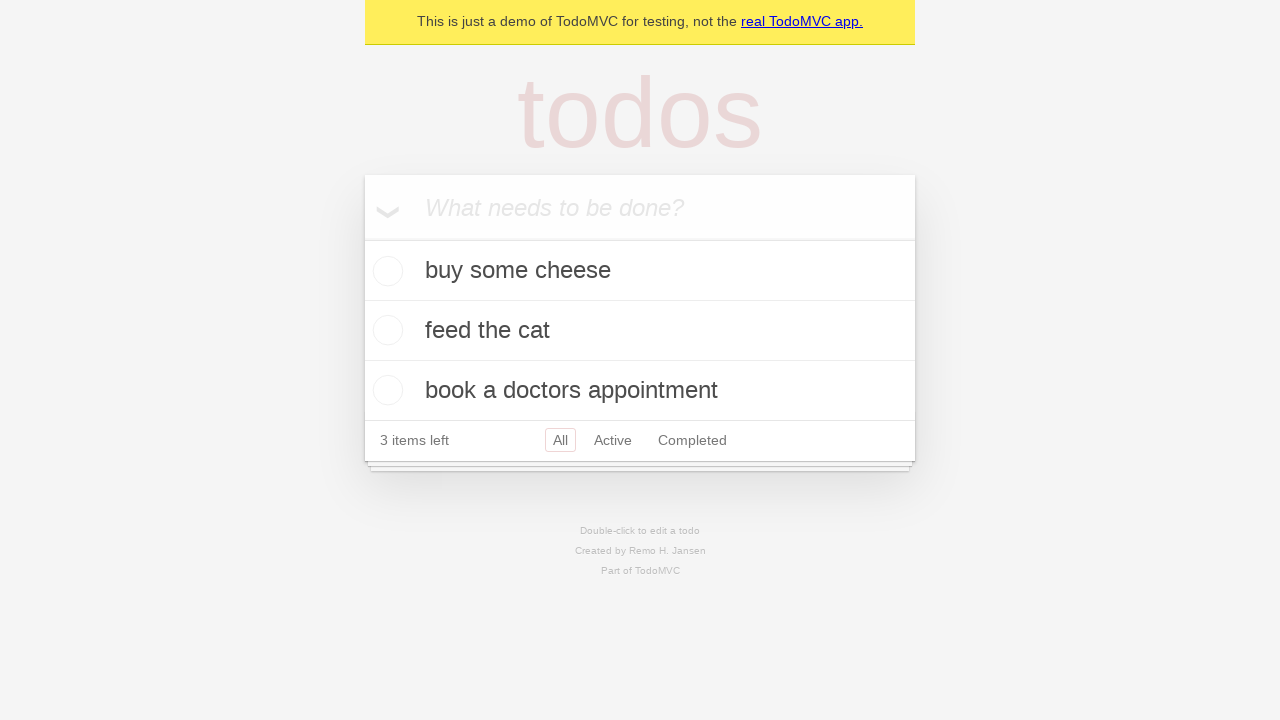